Tests editing a todo item by double-clicking and entering new text

Starting URL: https://demo.playwright.dev/todomvc

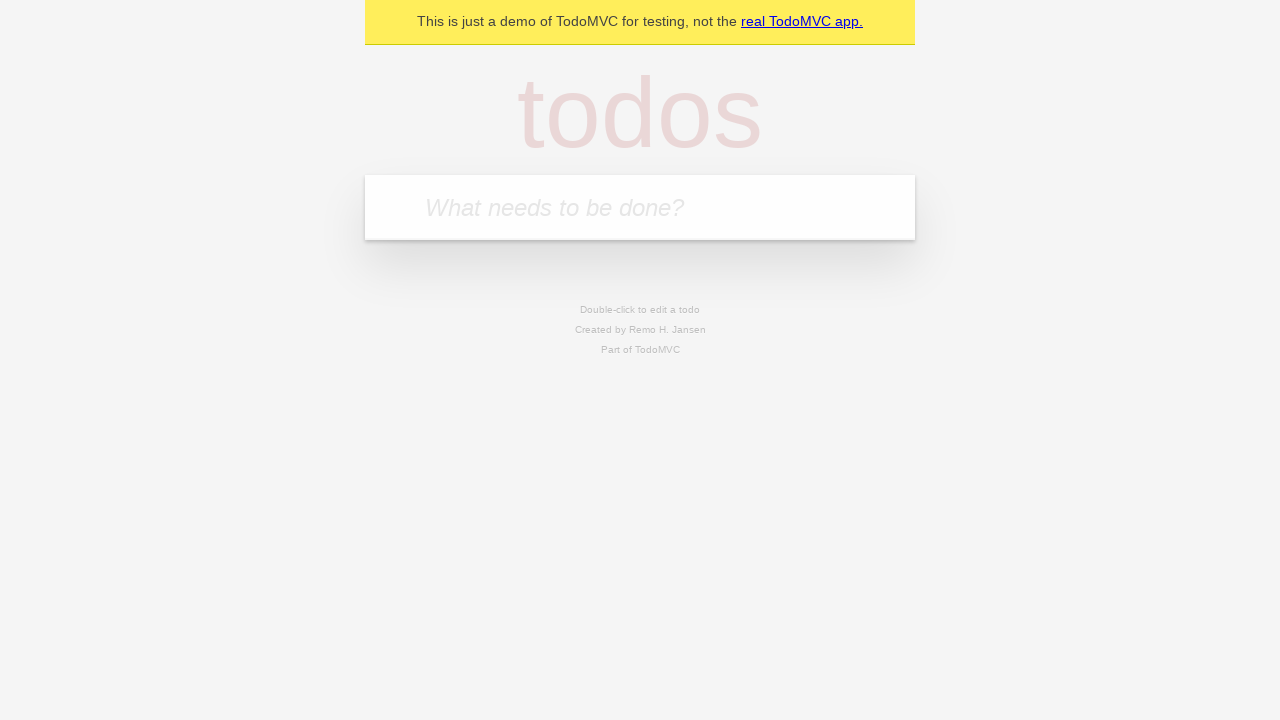

Filled todo input with 'buy some cheese' on internal:attr=[placeholder="What needs to be done?"i]
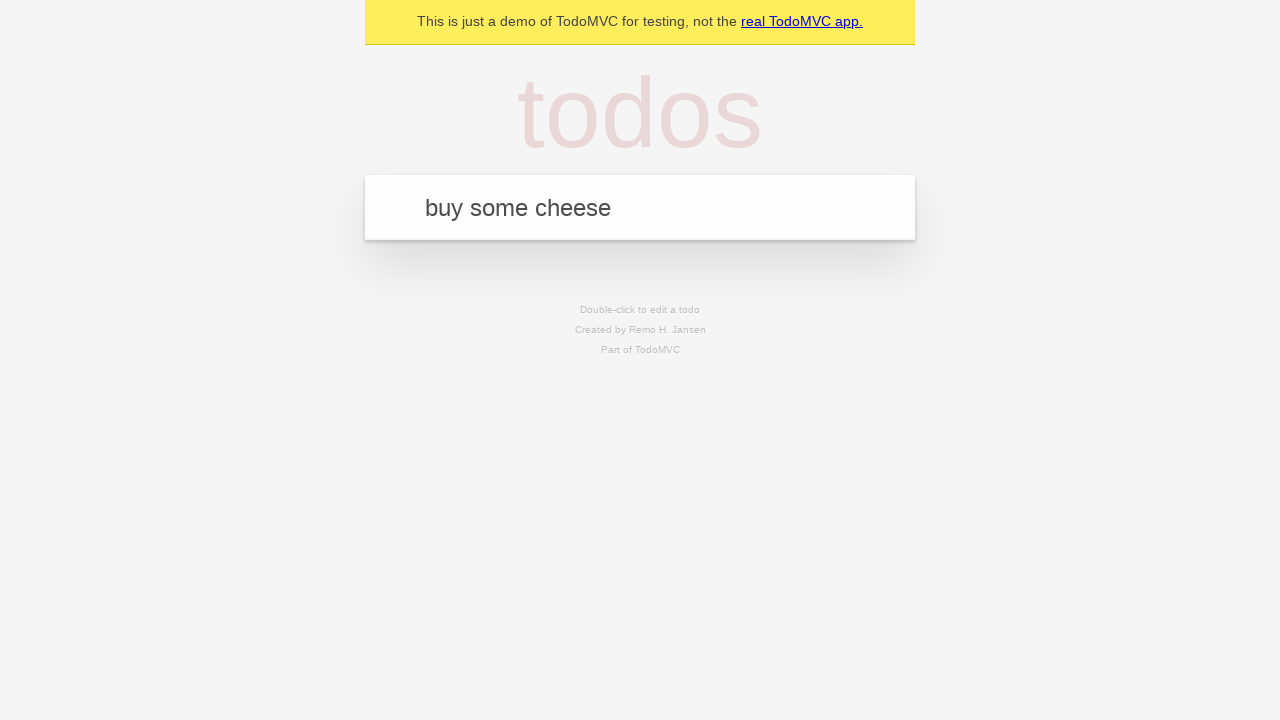

Pressed Enter to create first todo item on internal:attr=[placeholder="What needs to be done?"i]
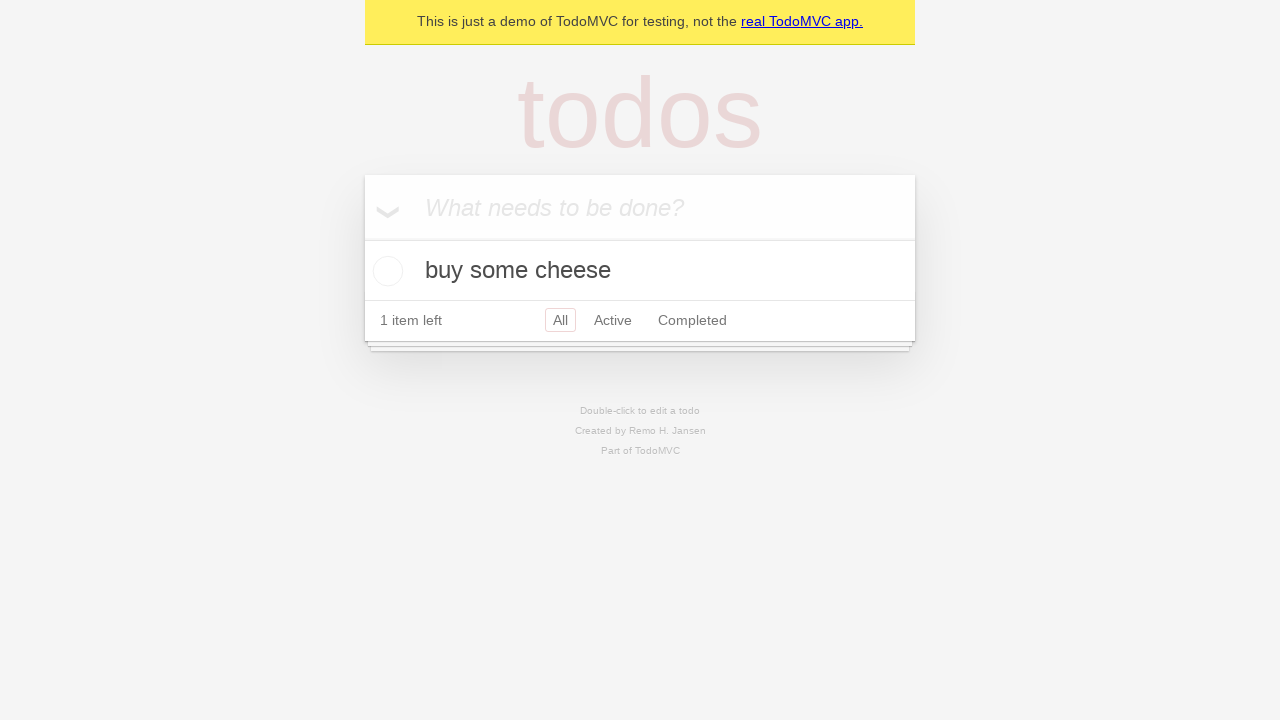

Filled todo input with 'feed the cat' on internal:attr=[placeholder="What needs to be done?"i]
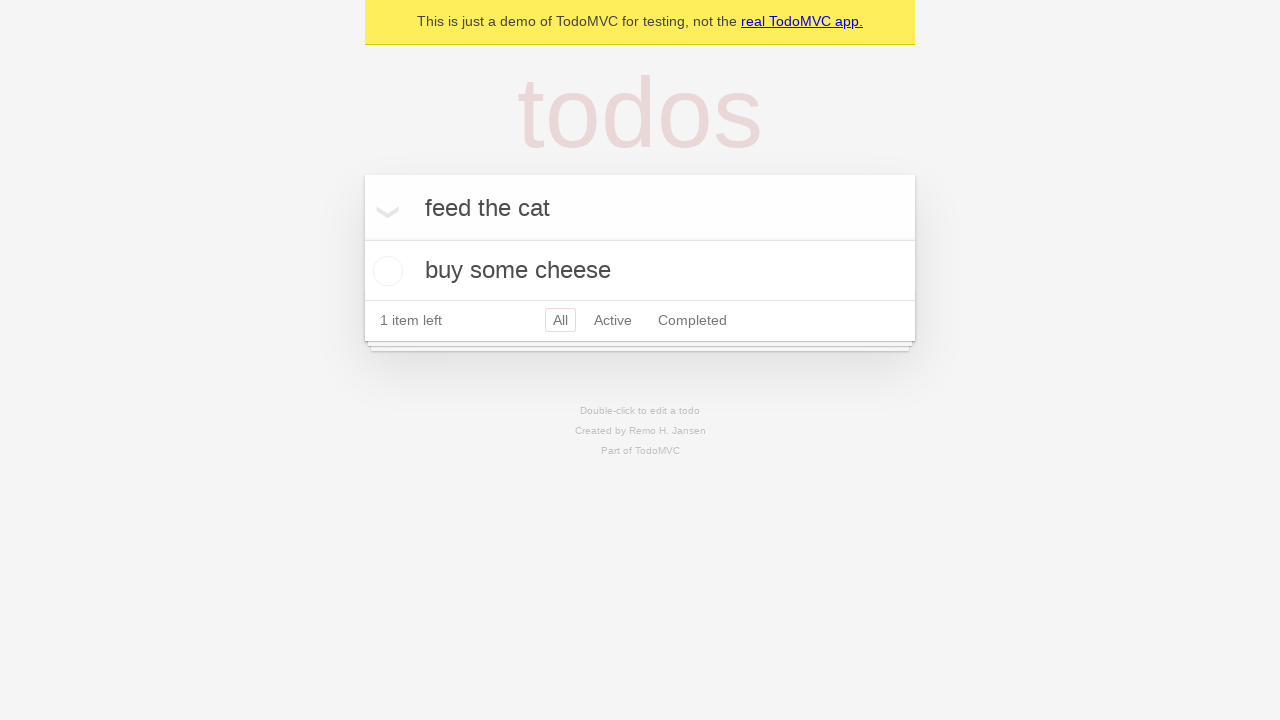

Pressed Enter to create second todo item on internal:attr=[placeholder="What needs to be done?"i]
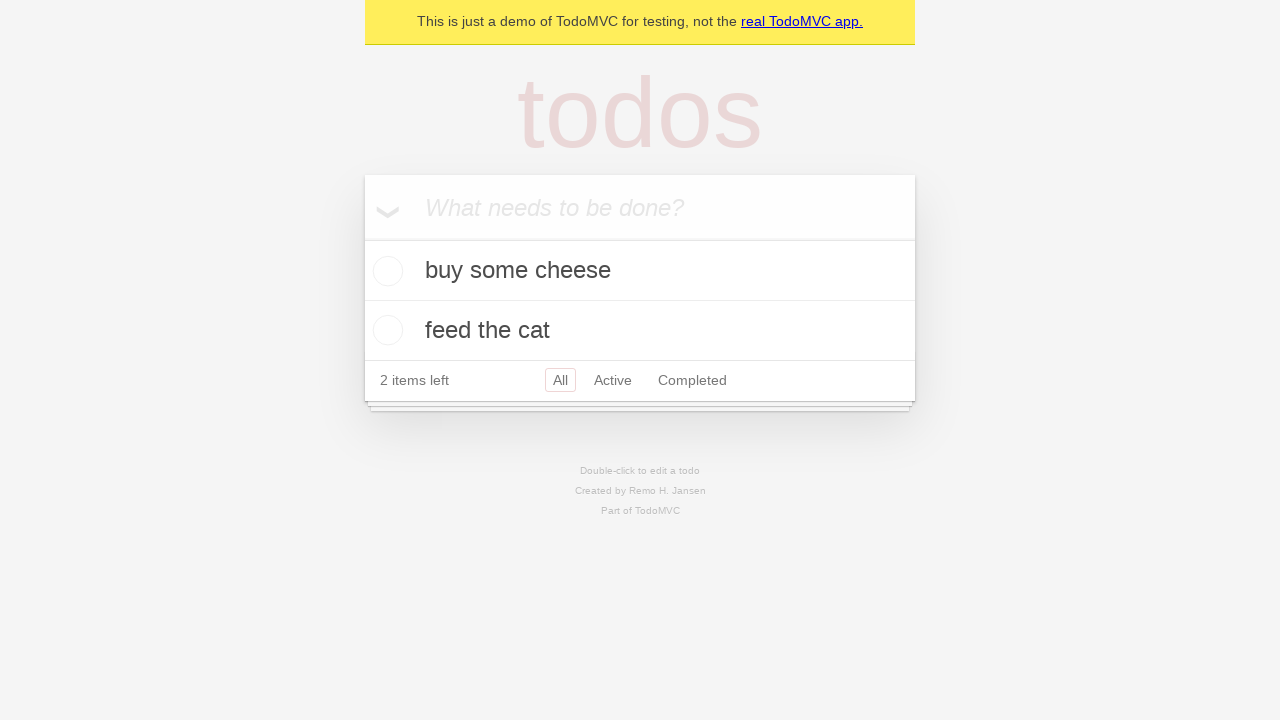

Filled todo input with 'book a doctors appointment' on internal:attr=[placeholder="What needs to be done?"i]
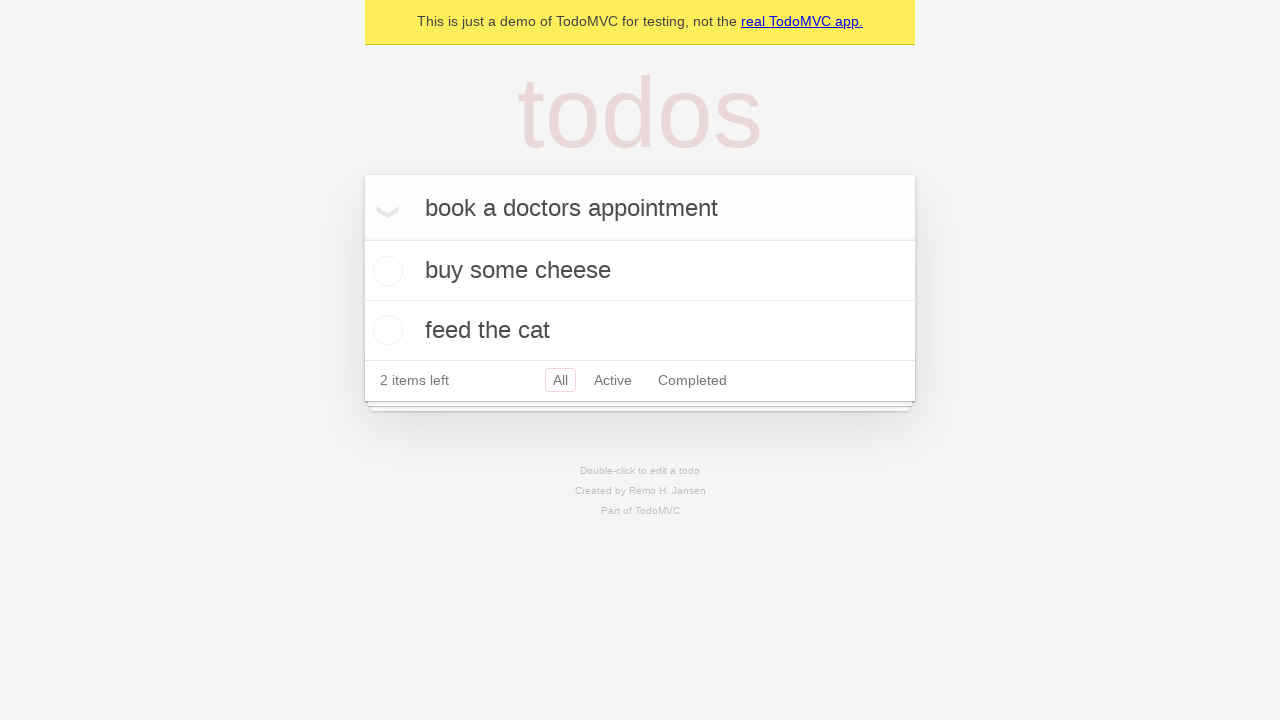

Pressed Enter to create third todo item on internal:attr=[placeholder="What needs to be done?"i]
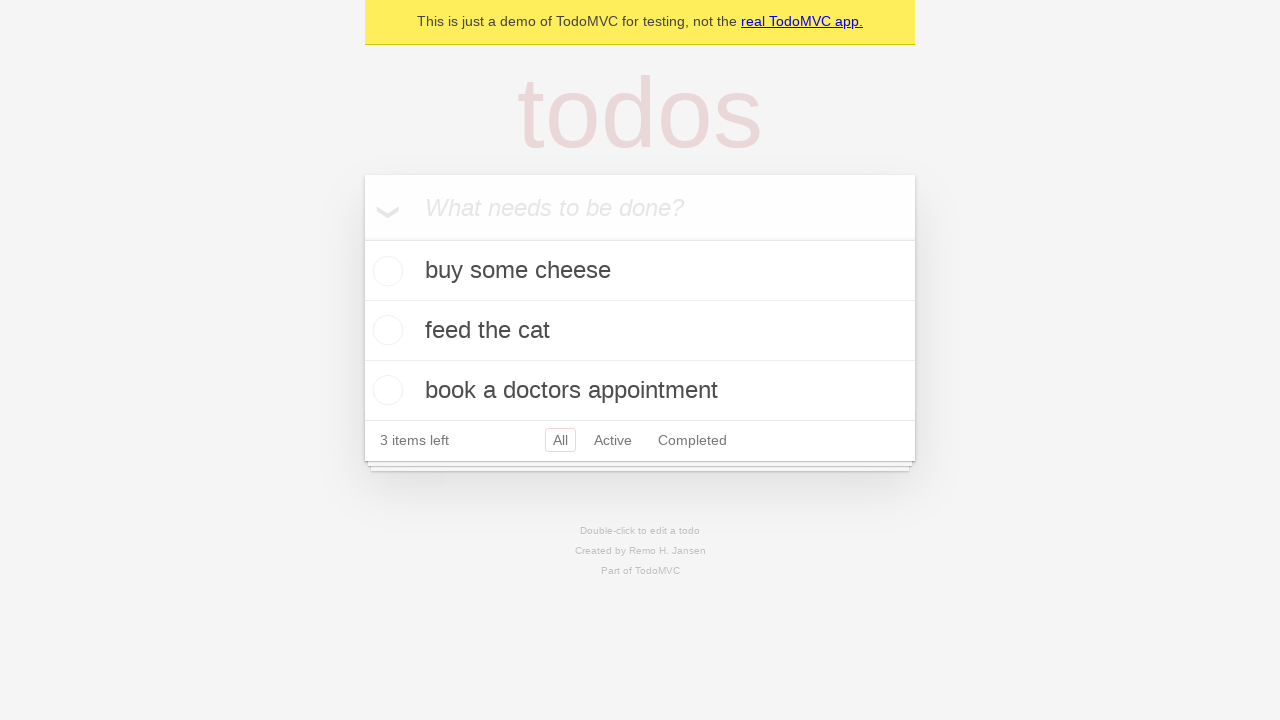

Double-clicked second todo item to enter edit mode at (640, 331) on internal:testid=[data-testid="todo-item"s] >> nth=1
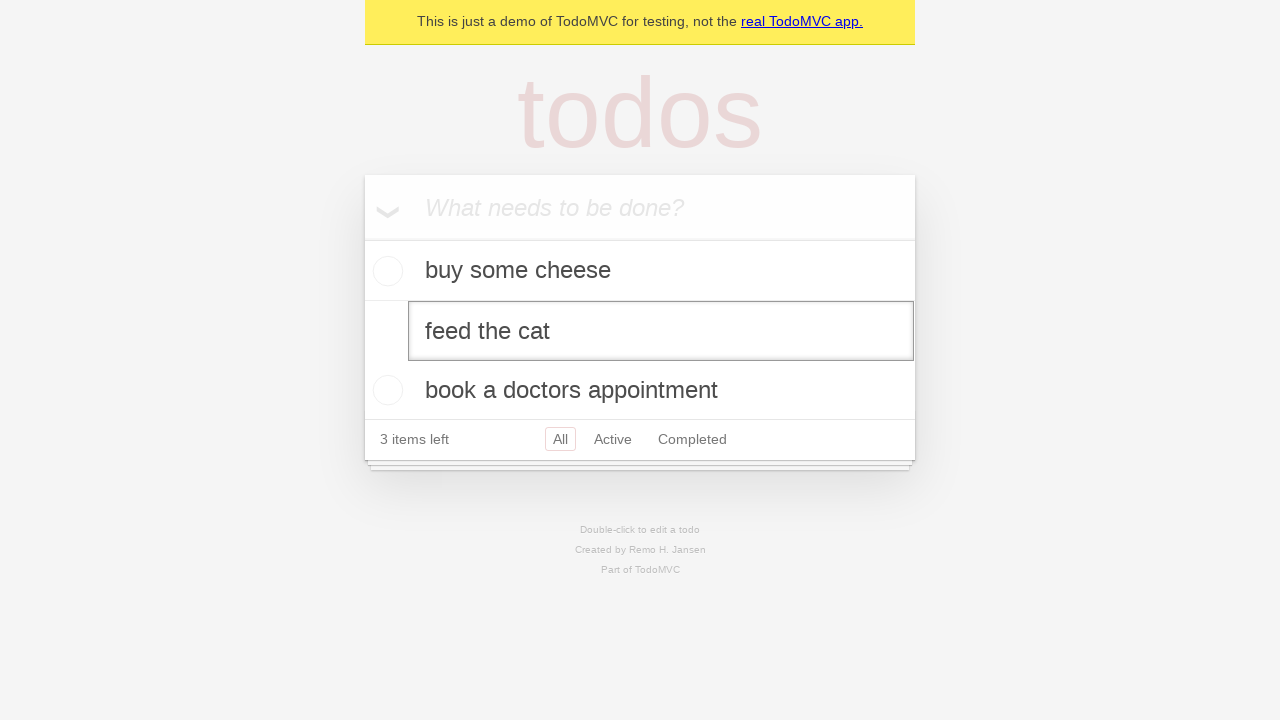

Filled edit textbox with new text 'buy some sausages' on internal:testid=[data-testid="todo-item"s] >> nth=1 >> internal:role=textbox[nam
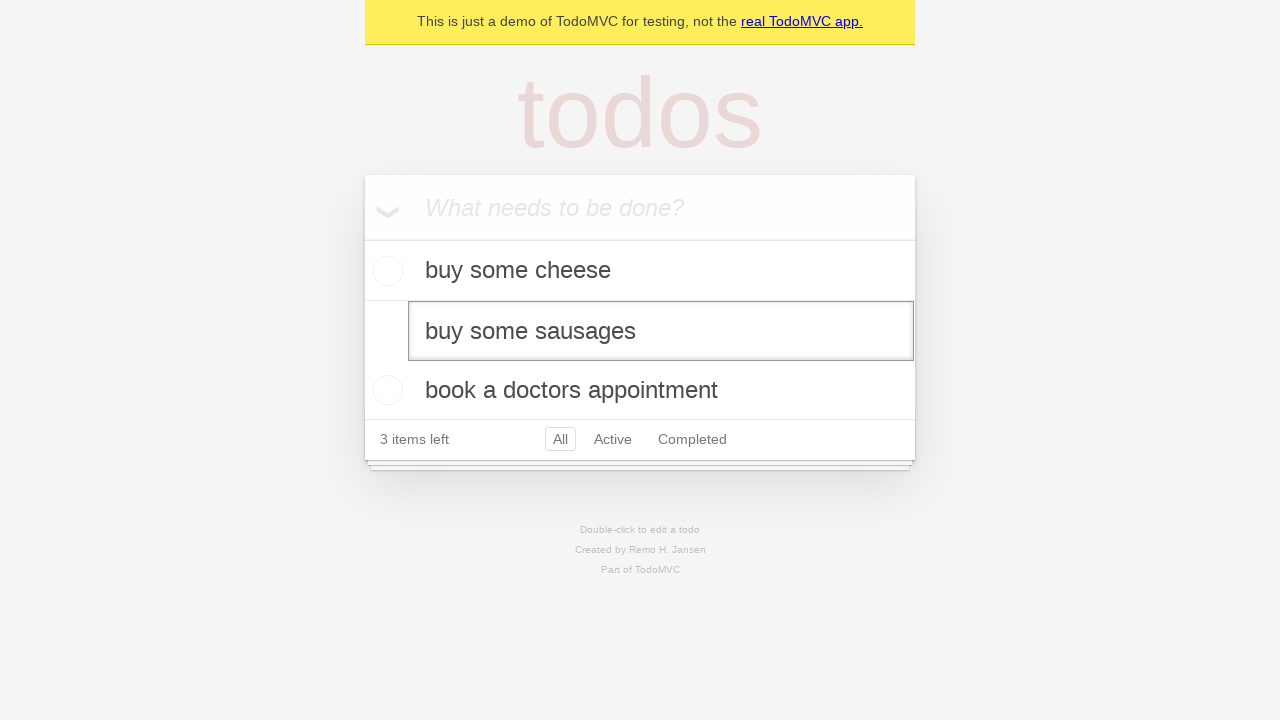

Pressed Enter to save edited todo item on internal:testid=[data-testid="todo-item"s] >> nth=1 >> internal:role=textbox[nam
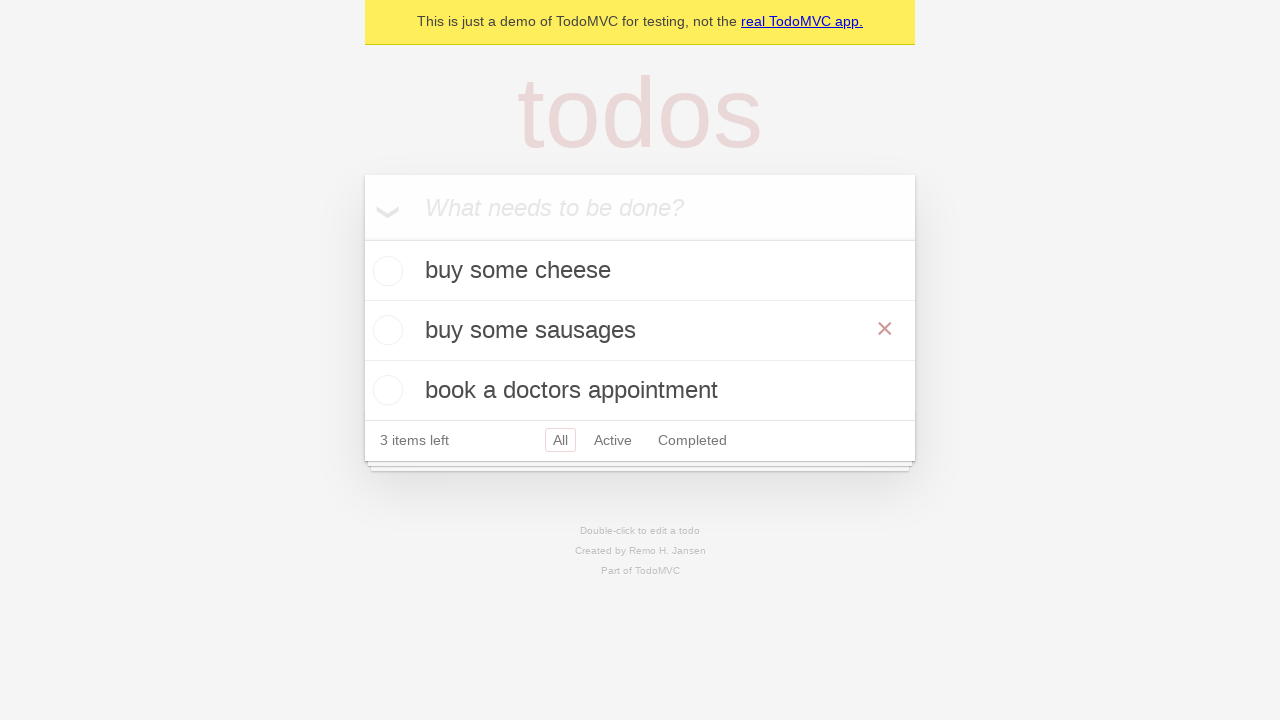

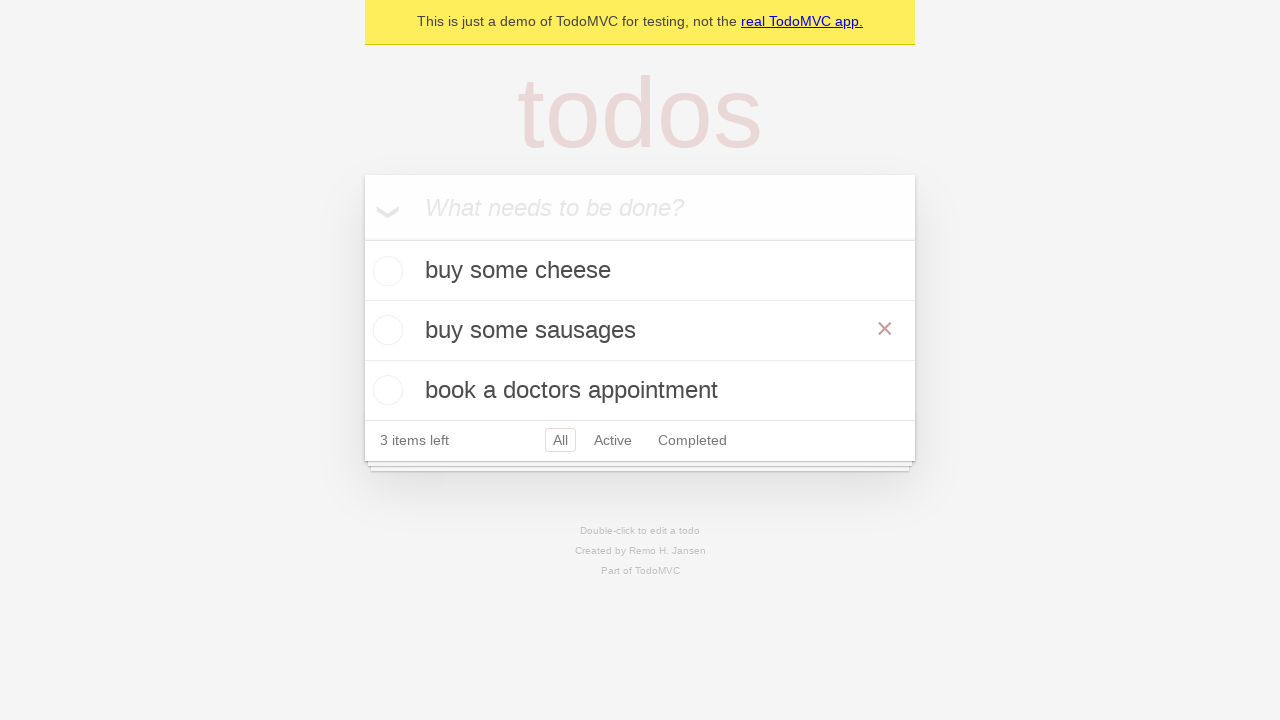